Tests window handling functionality by clicking a link that opens a new window, switching to it, and then closing it

Starting URL: https://rahulshettyacademy.com/loginpagePractise/

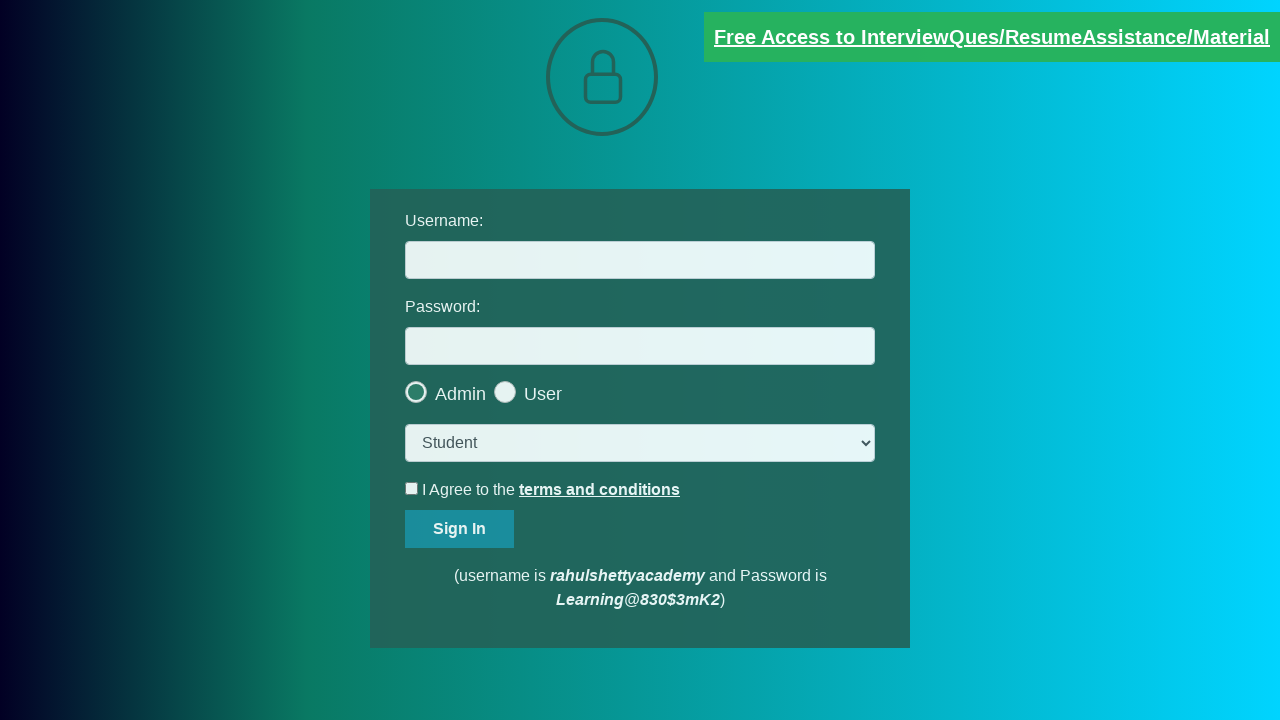

Clicked blinking text link to open new window at (992, 37) on .blinkingText
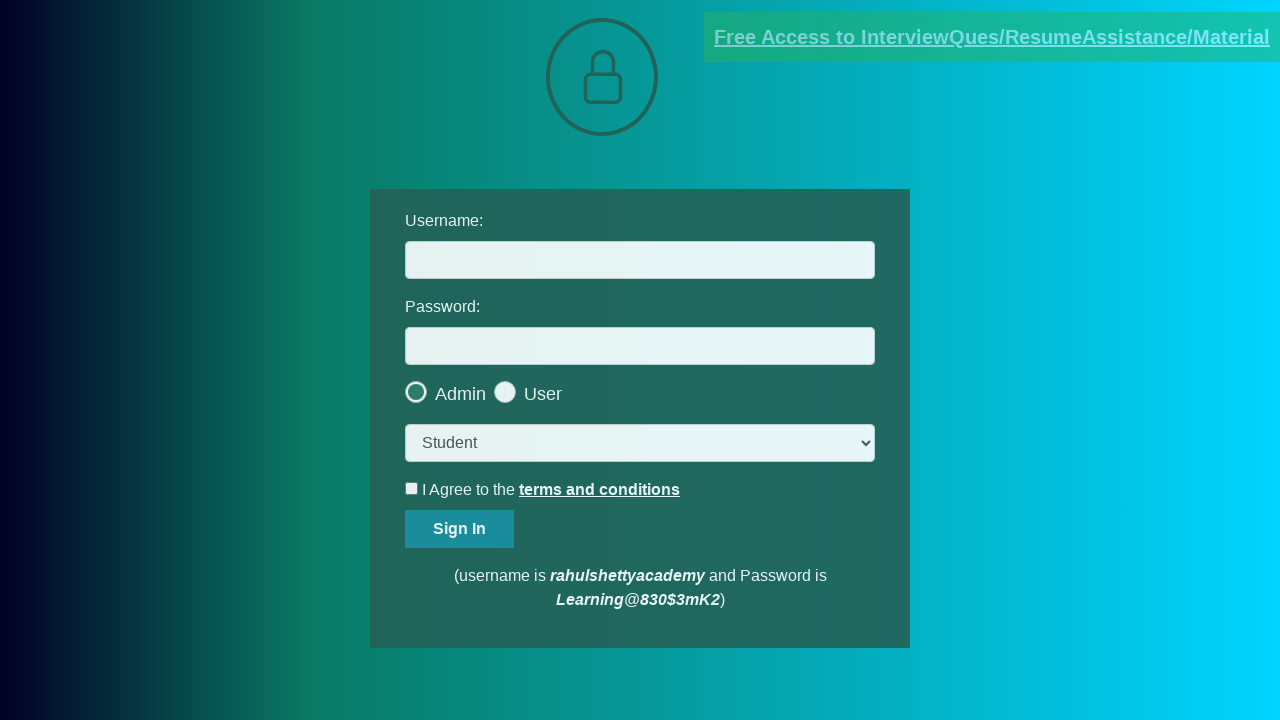

New window/tab opened and captured
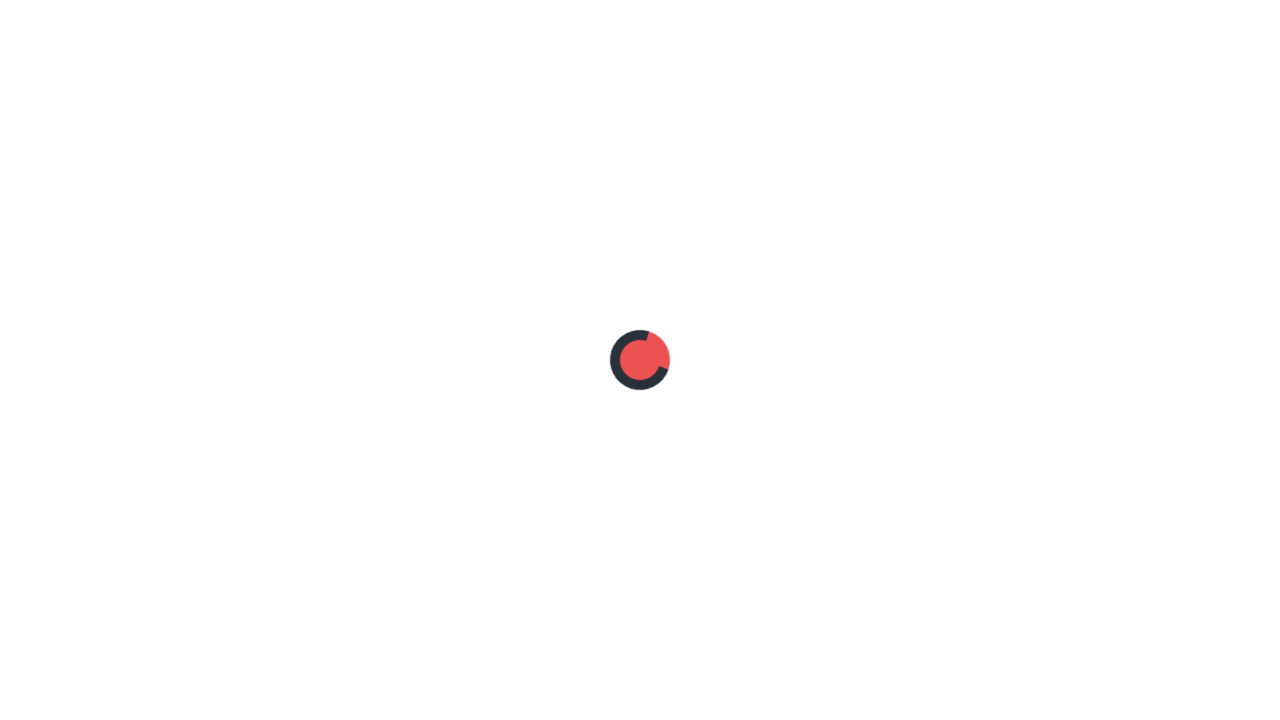

New page finished loading
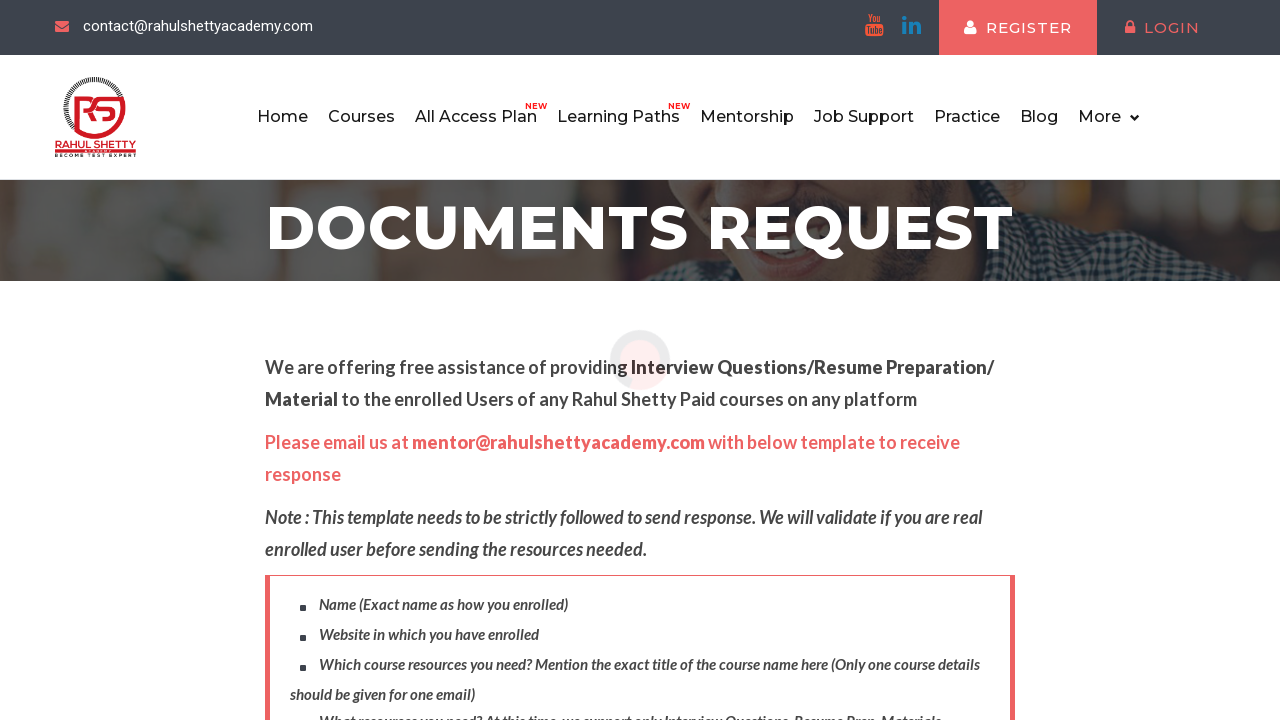

Retrieved new window title: RS Academy
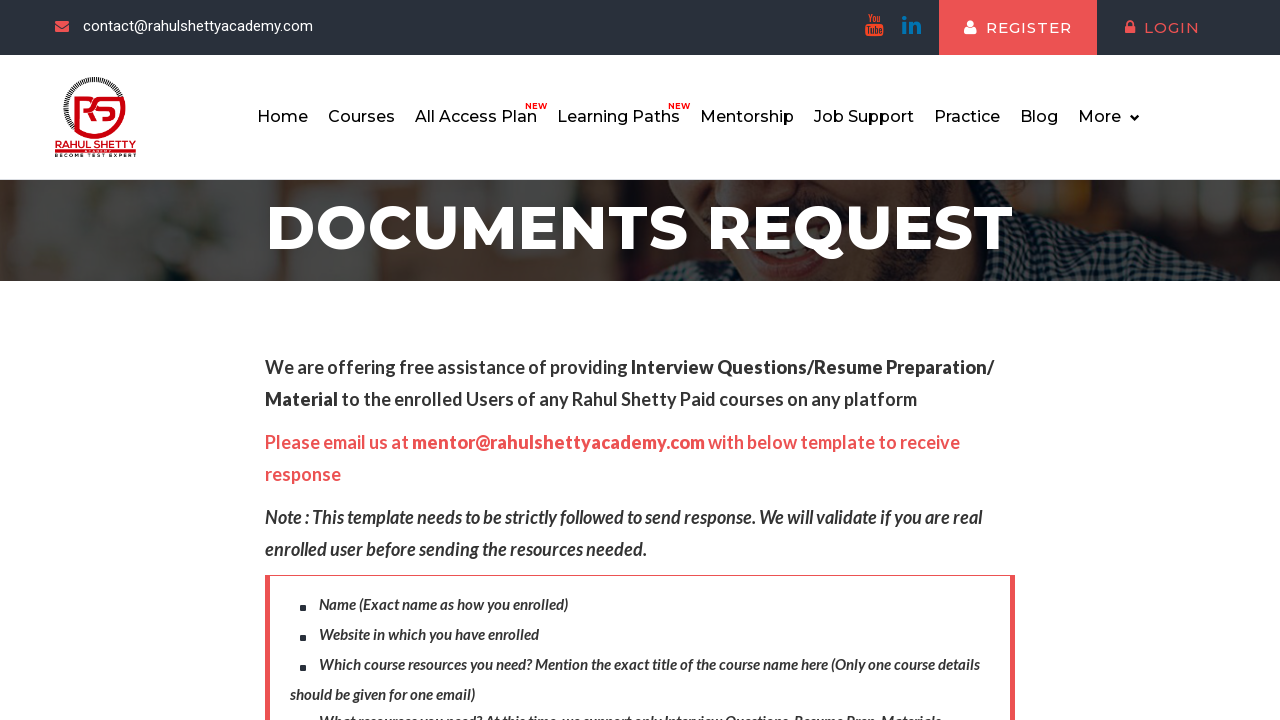

Closed new window/tab
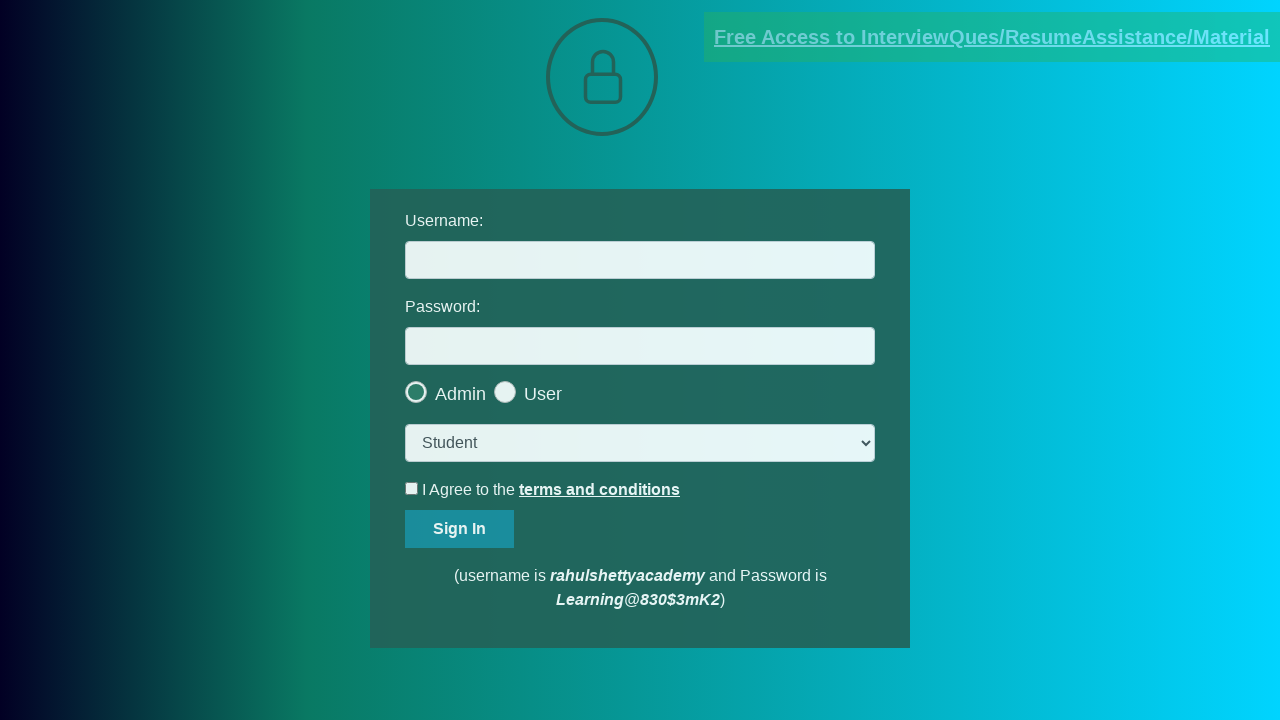

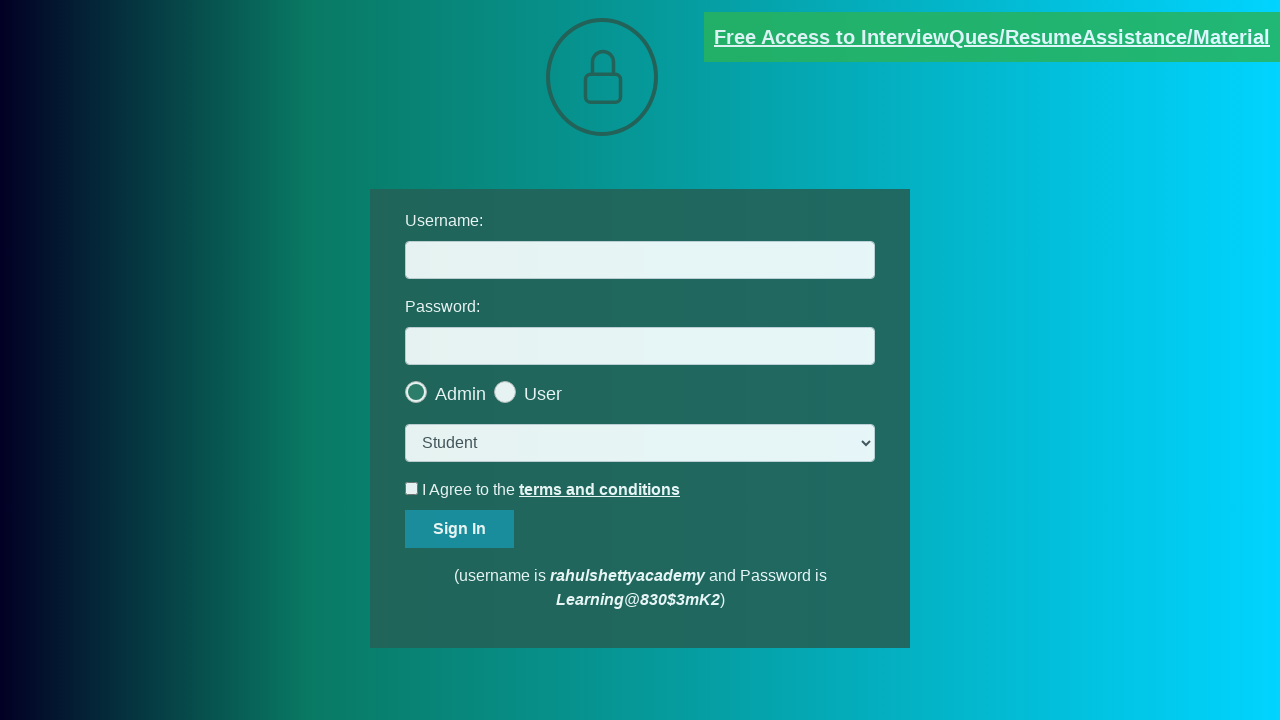